Fills out a checkout form on W3Schools demo page with billing information including name, email, address, and credit card details

Starting URL: https://www.w3schools.com/howto/tryit.asp?filename=tryhow_css_checkout_form

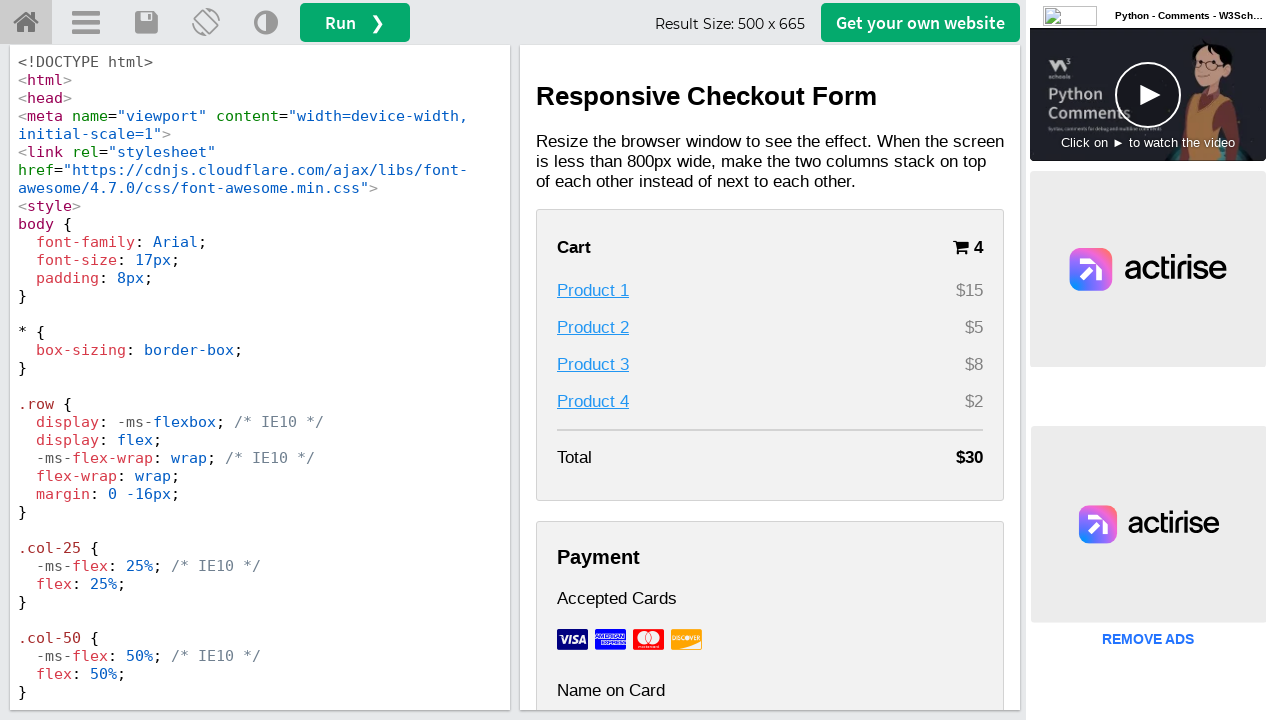

Located iframe containing checkout form
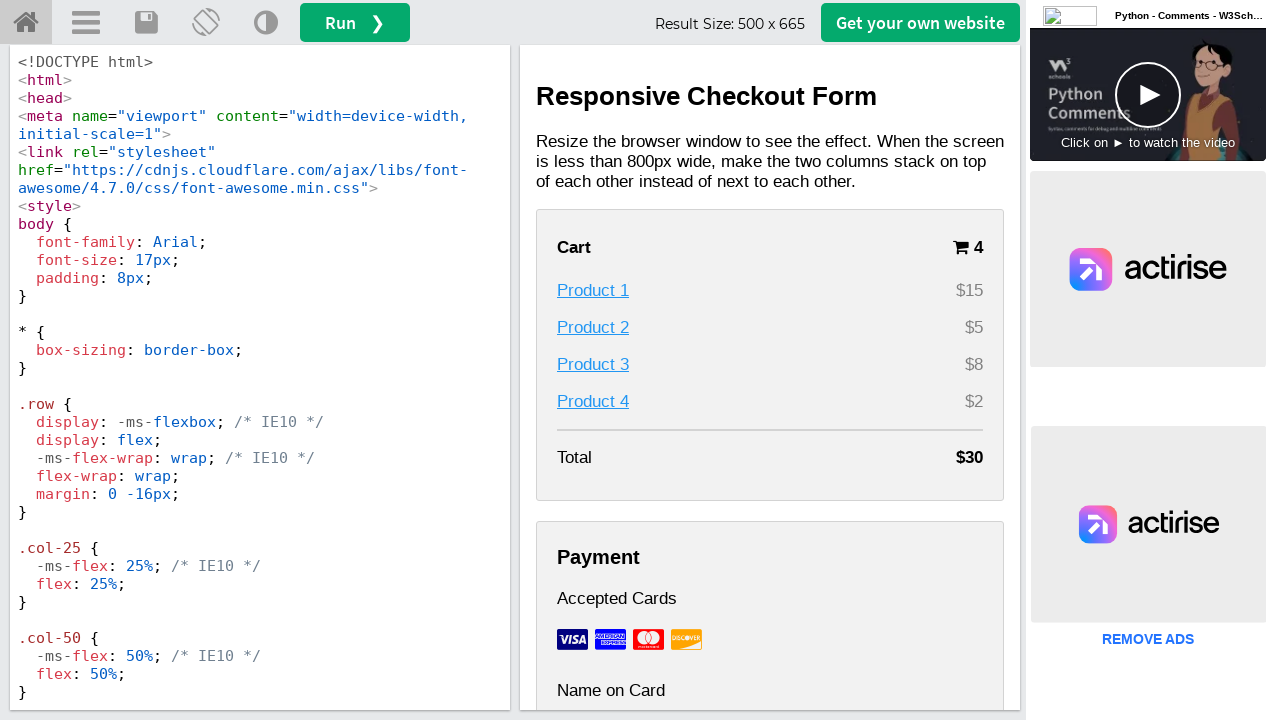

Filled first name field with 'John Smith' on #iframeResult >> internal:control=enter-frame >> #fname
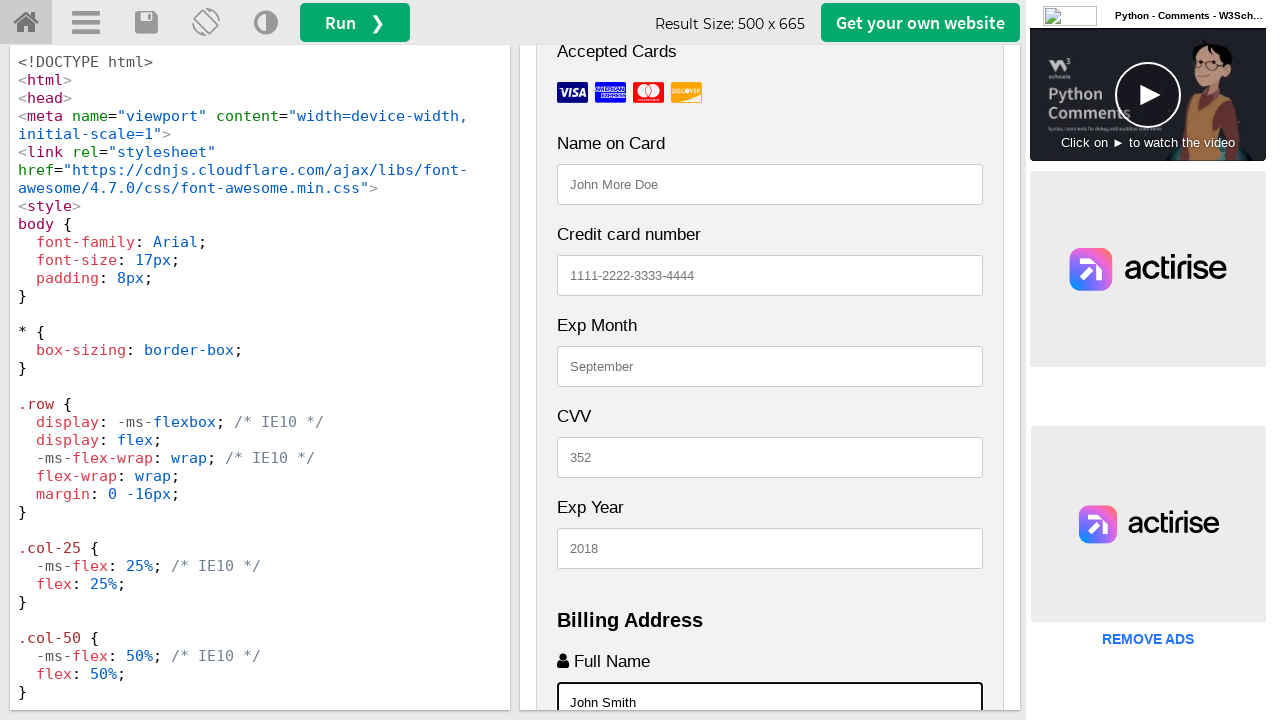

Filled email field with 'john.smith@example.com' on #iframeResult >> internal:control=enter-frame >> #email
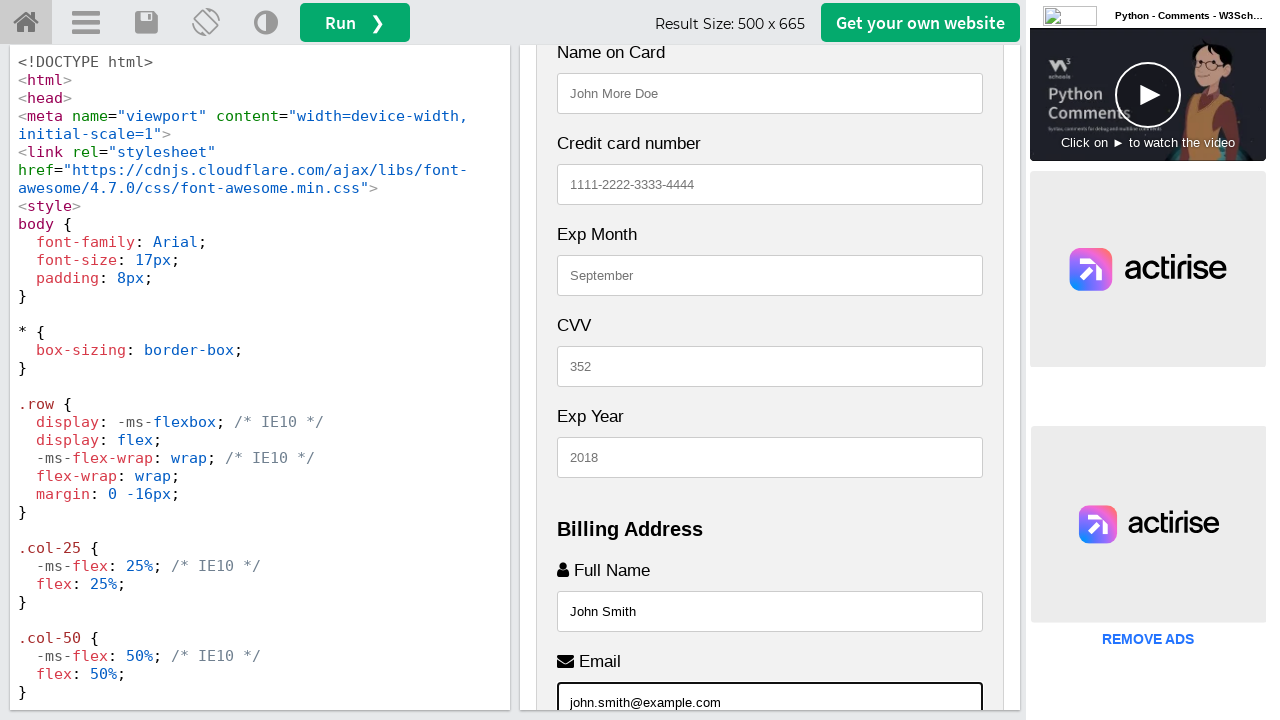

Filled address field with '123 Main Street' on #iframeResult >> internal:control=enter-frame >> #adr
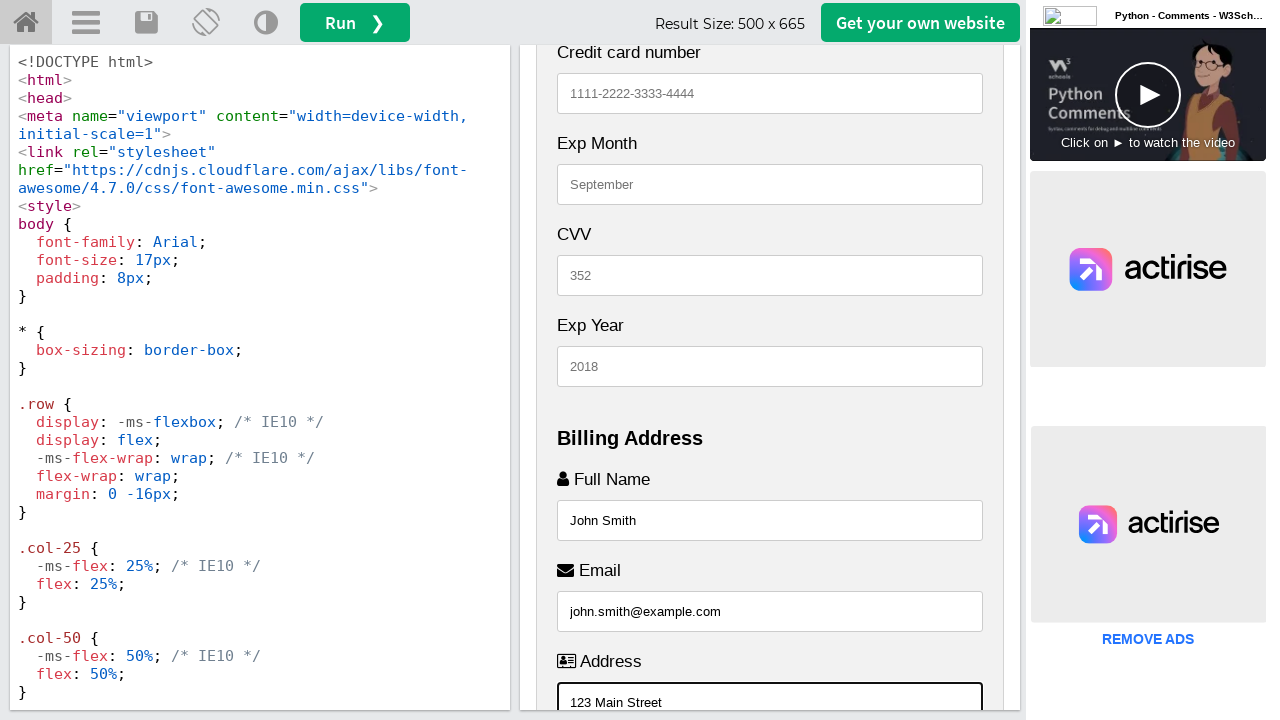

Filled state field with 'California' on #iframeResult >> internal:control=enter-frame >> #state
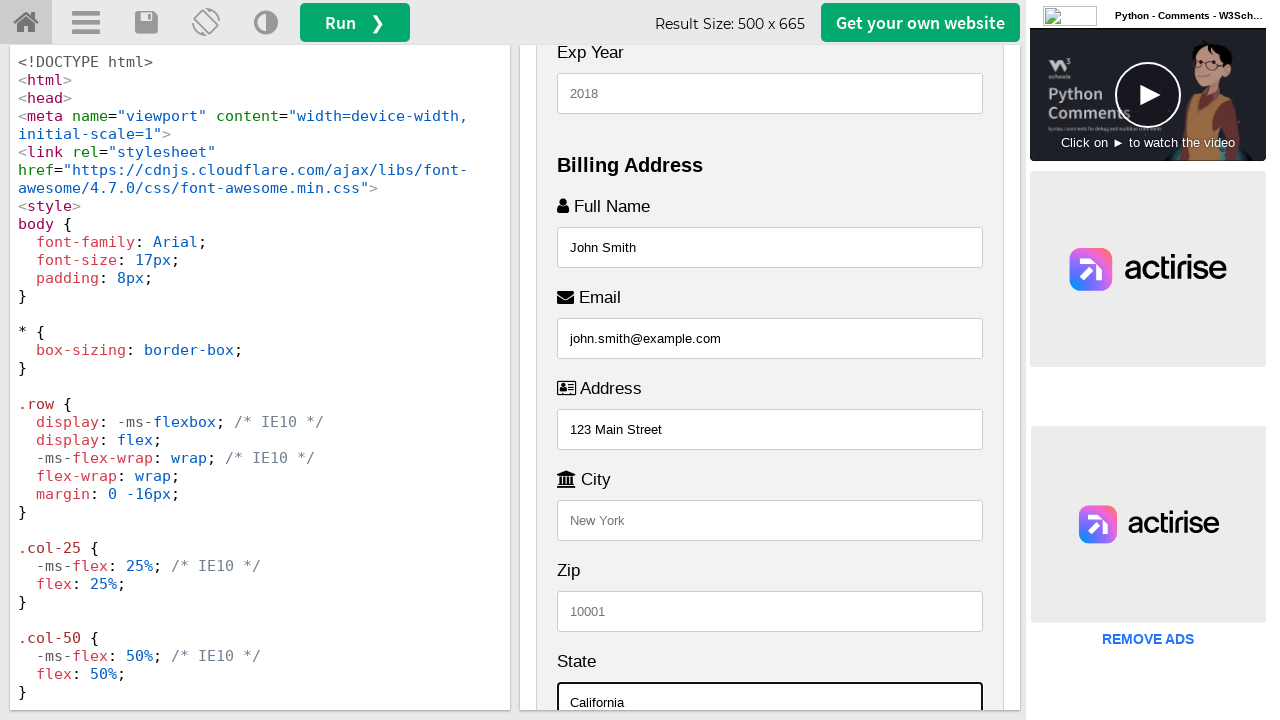

Filled city field with 'San Francisco' on #iframeResult >> internal:control=enter-frame >> #city
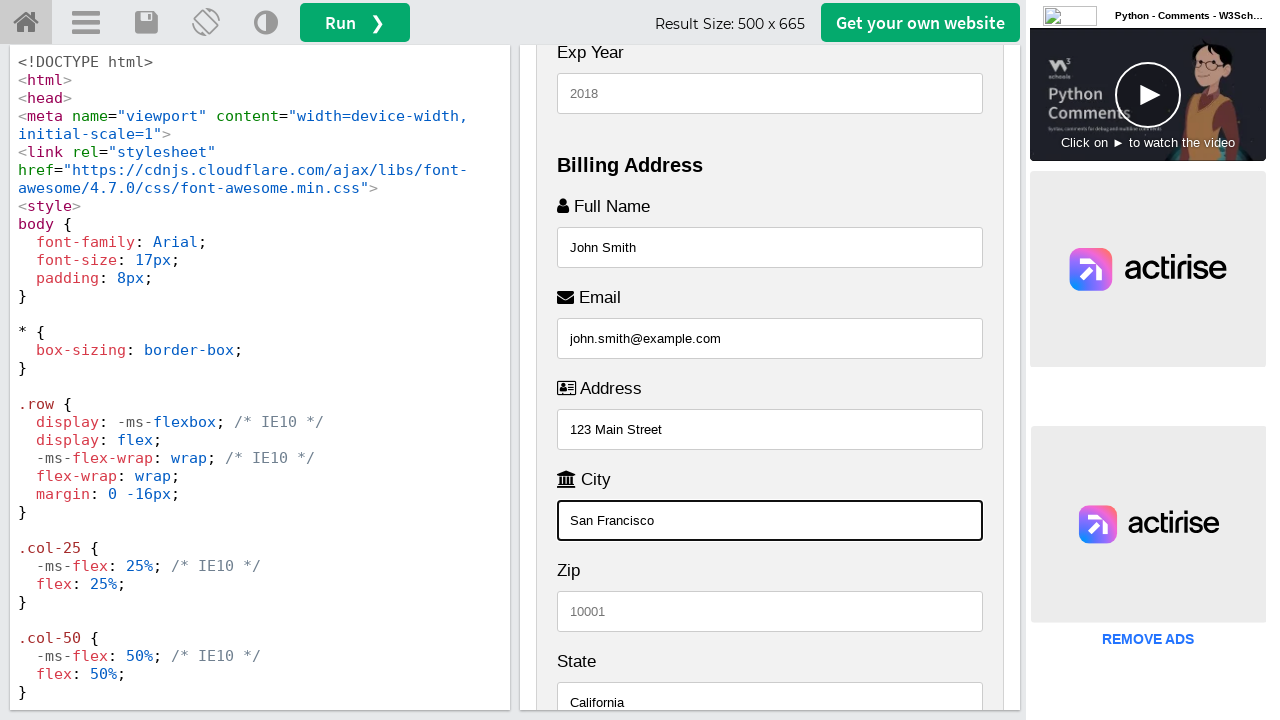

Filled zip code field with '94102' on #iframeResult >> internal:control=enter-frame >> #zip
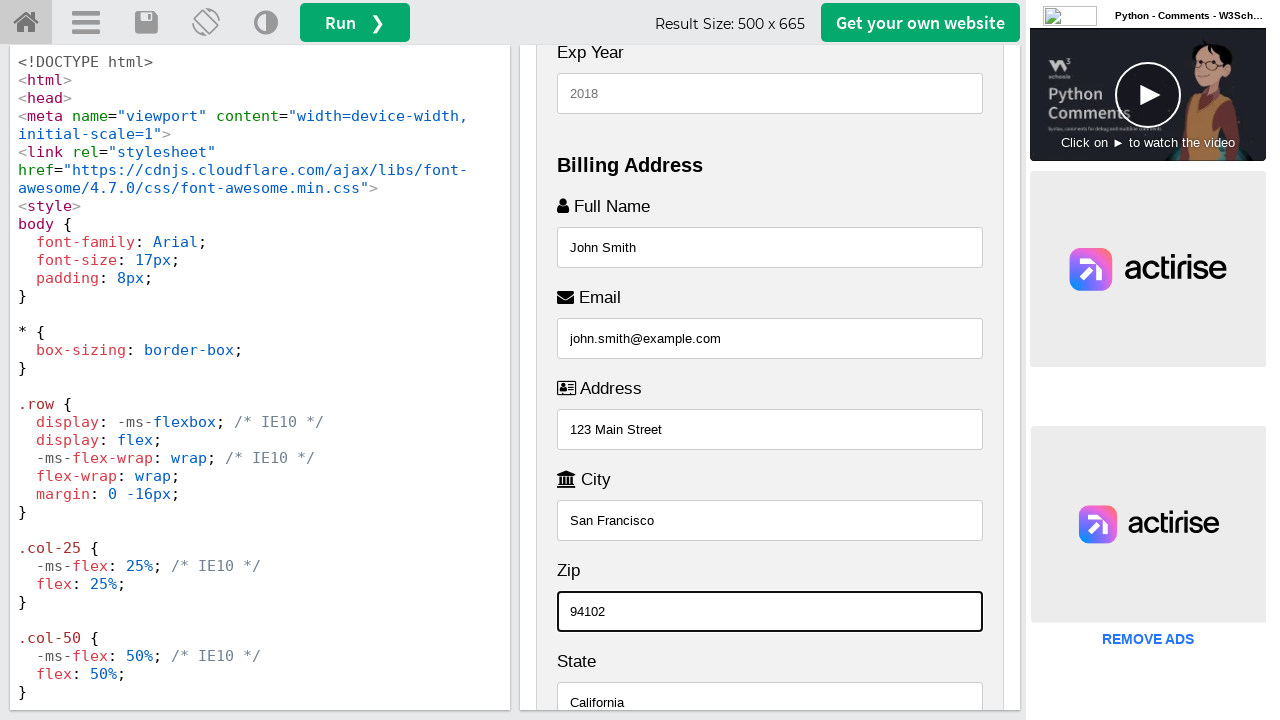

Filled CVV field with '123' on #iframeResult >> internal:control=enter-frame >> #cvv
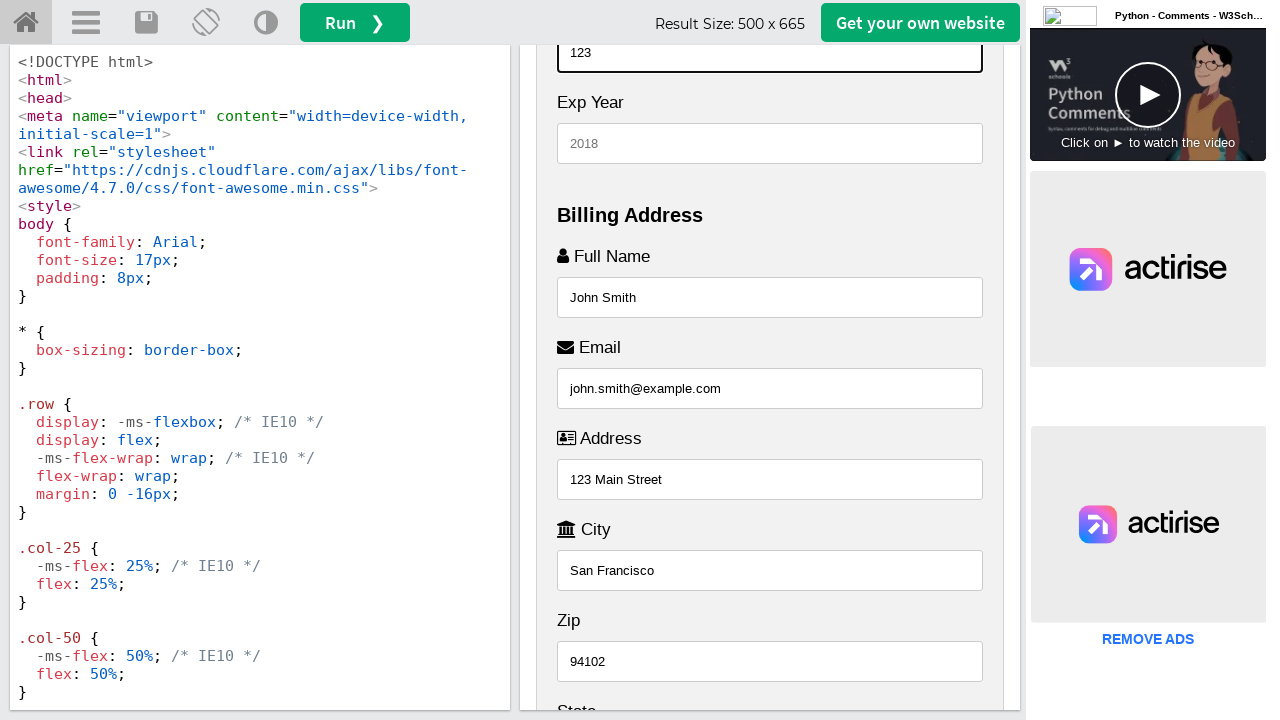

Filled credit card number field with '4111111111111111' on #iframeResult >> internal:control=enter-frame >> #ccnum
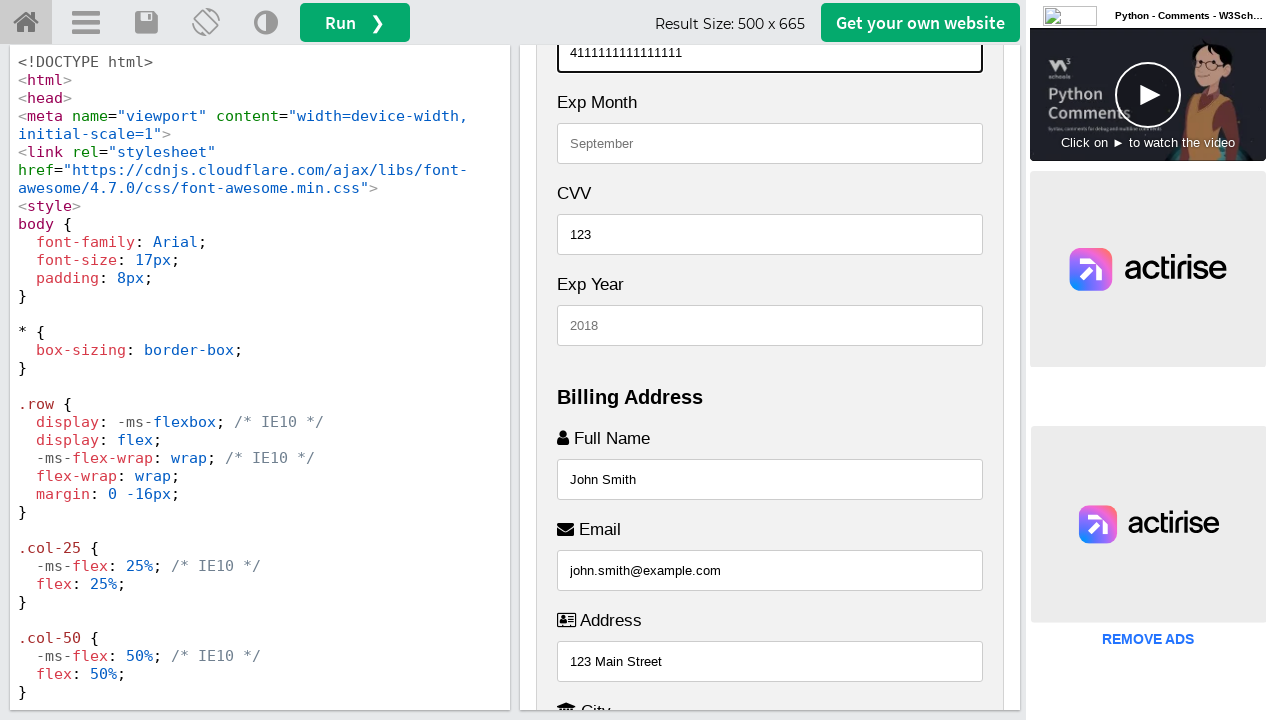

Filled cardholder name field with 'John Smith' on #iframeResult >> internal:control=enter-frame >> #cname
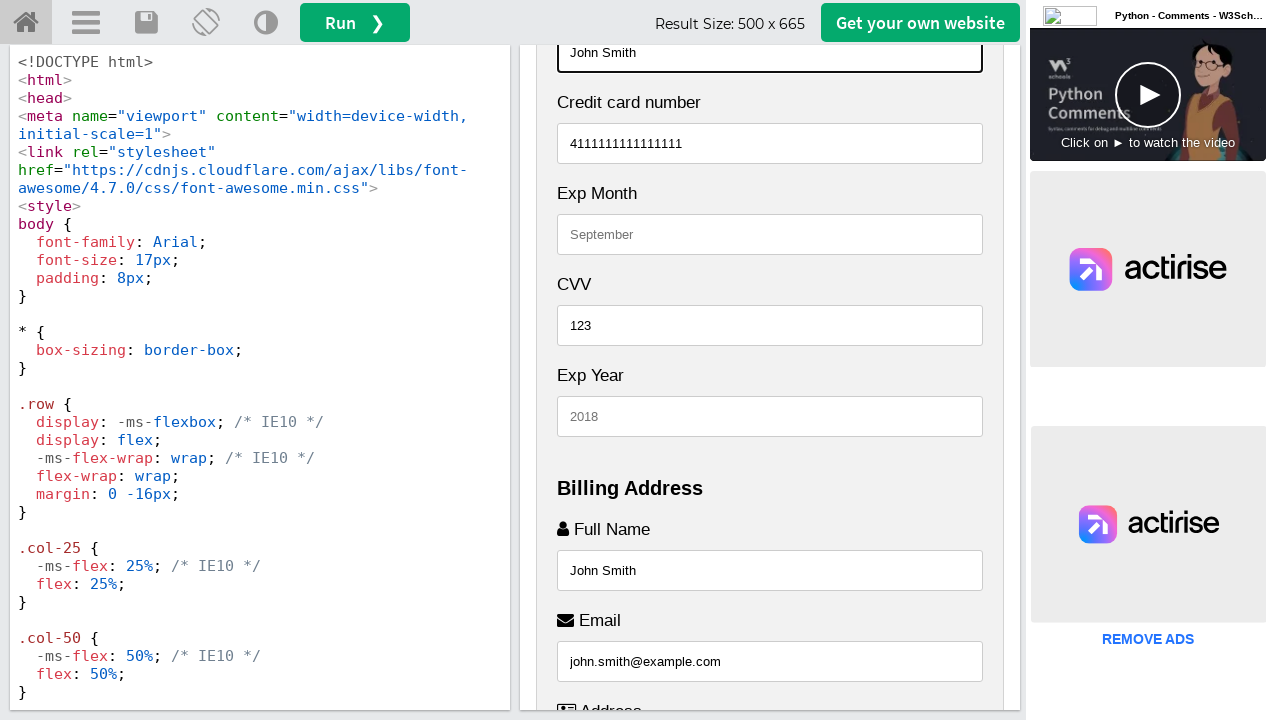

Filled expiration month field with 'Oct' on #iframeResult >> internal:control=enter-frame >> #expmonth
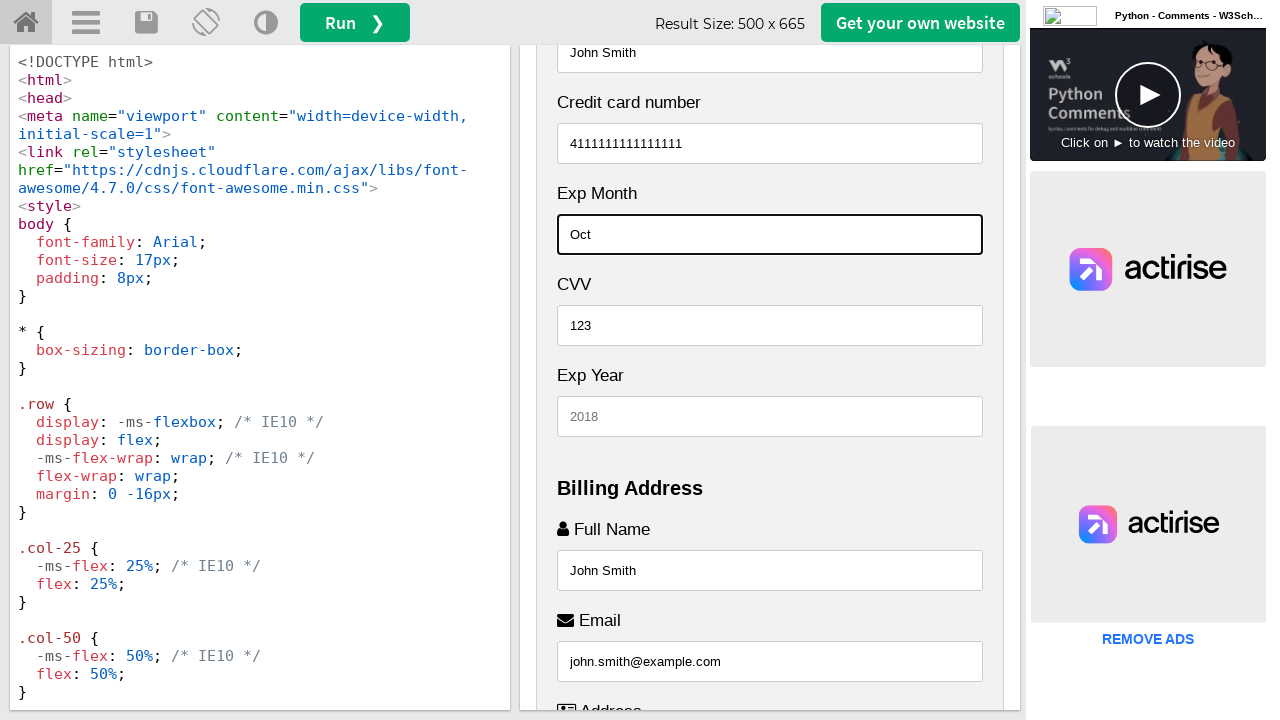

Filled expiration year field with '2018' on #iframeResult >> internal:control=enter-frame >> #expyear
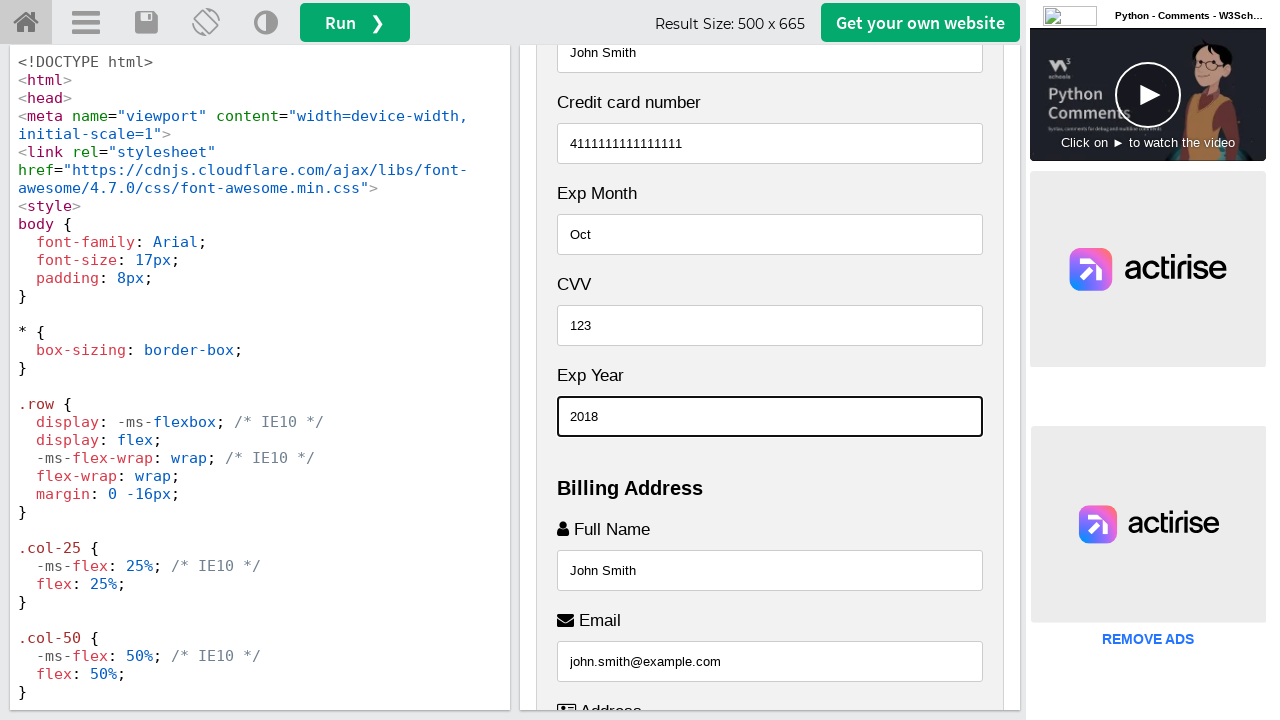

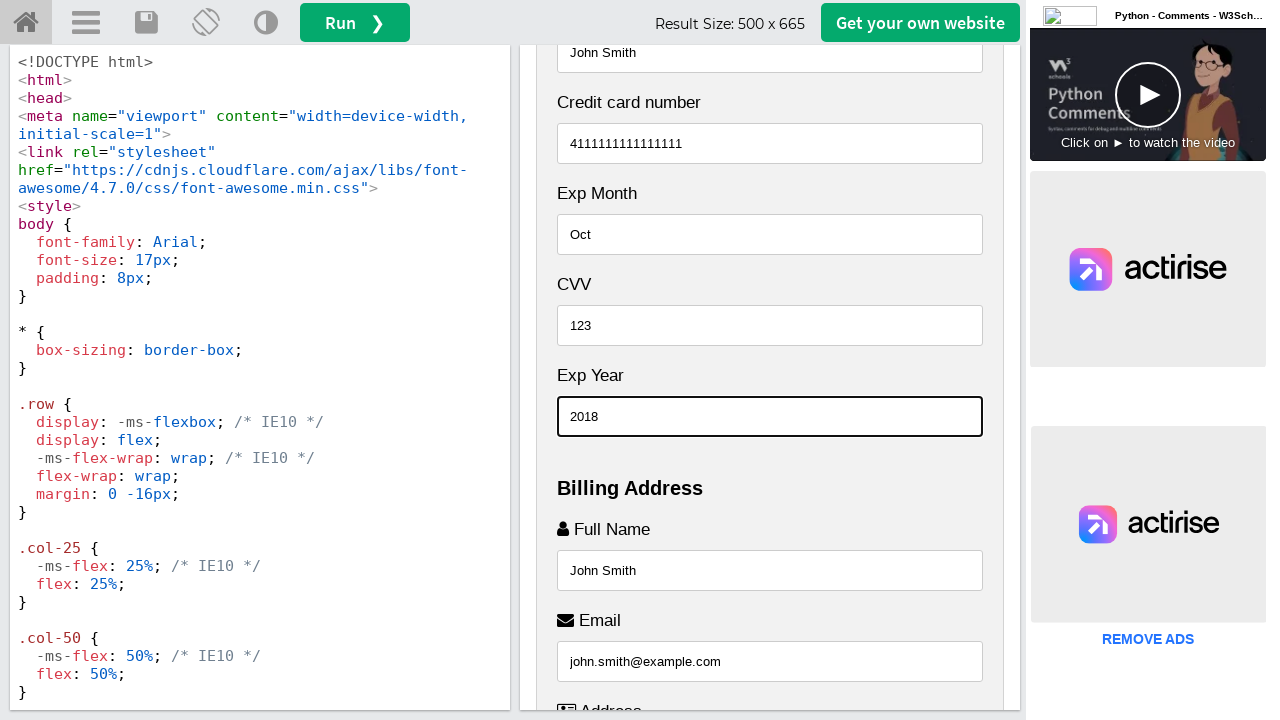